Clicks the "Click Me" button, verifies the message appears, then reloads the page and verifies the message is no longer visible

Starting URL: https://demoqa.com/elements

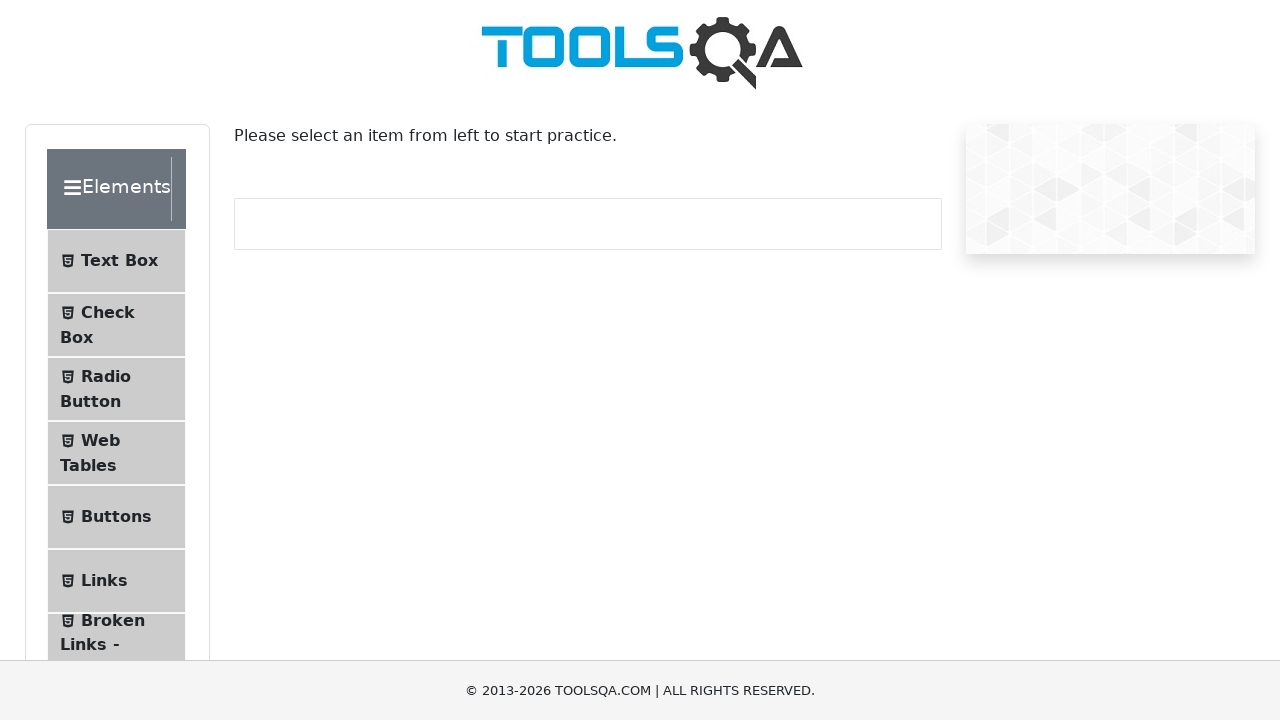

Clicked the Buttons menu item at (116, 517) on li:has-text('Buttons')
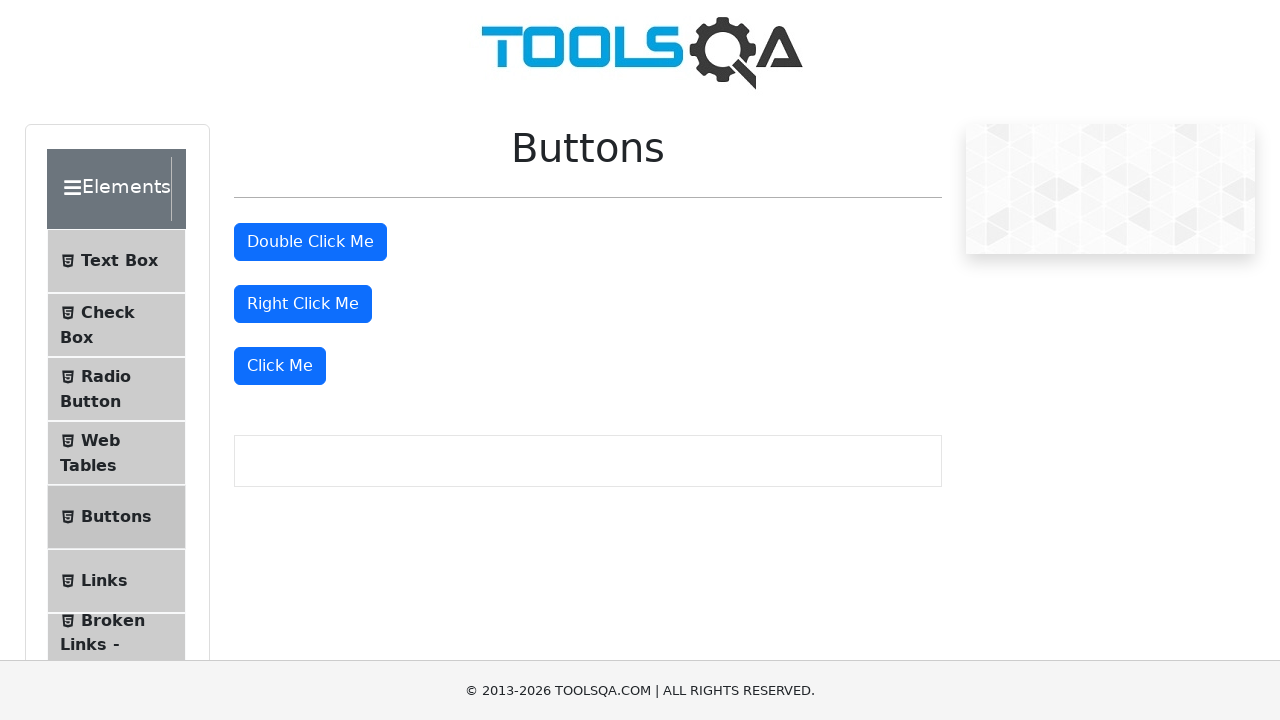

Buttons page loaded successfully
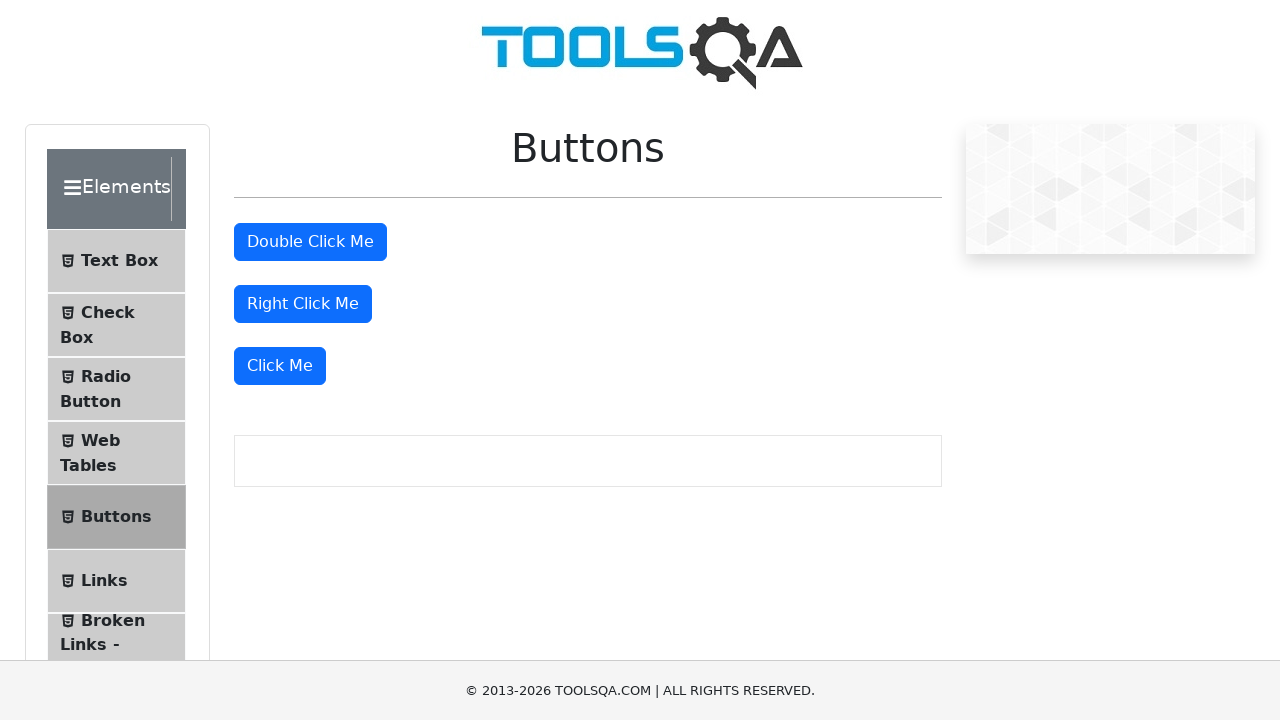

Clicked the 'Click Me' button at (280, 366) on internal:role=button[name="Click Me"s]
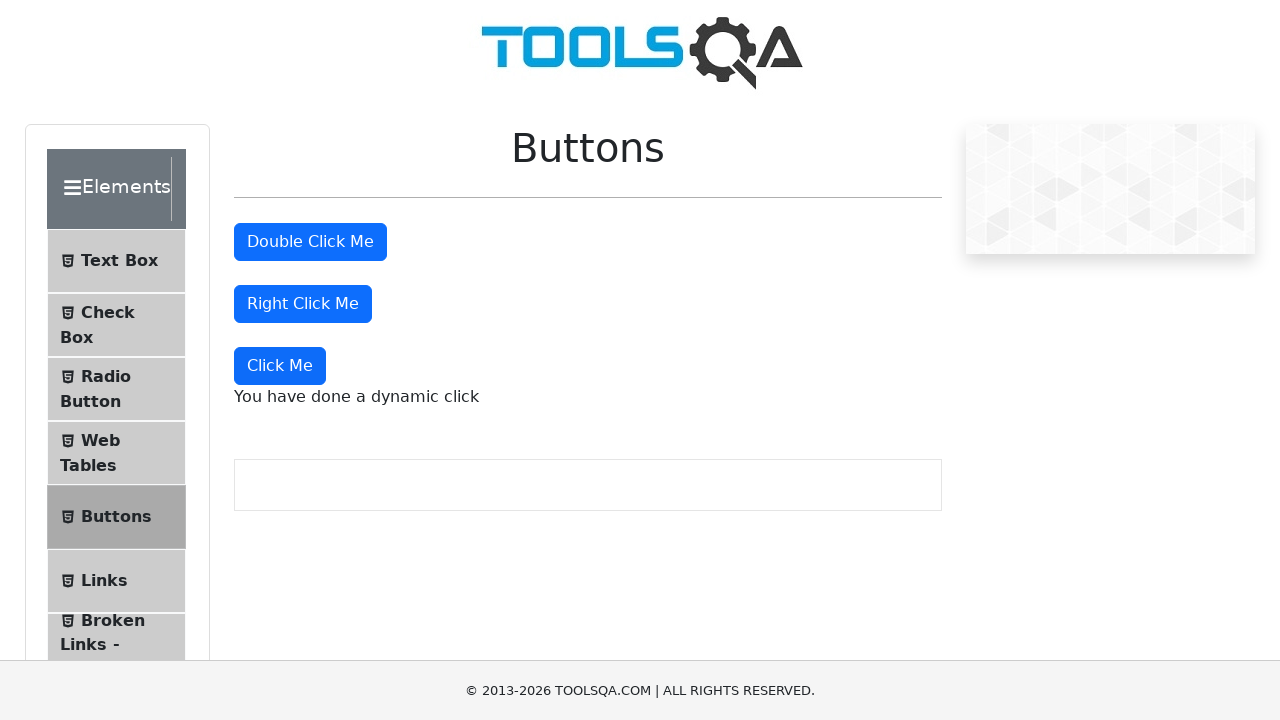

Verified dynamic click message is visible
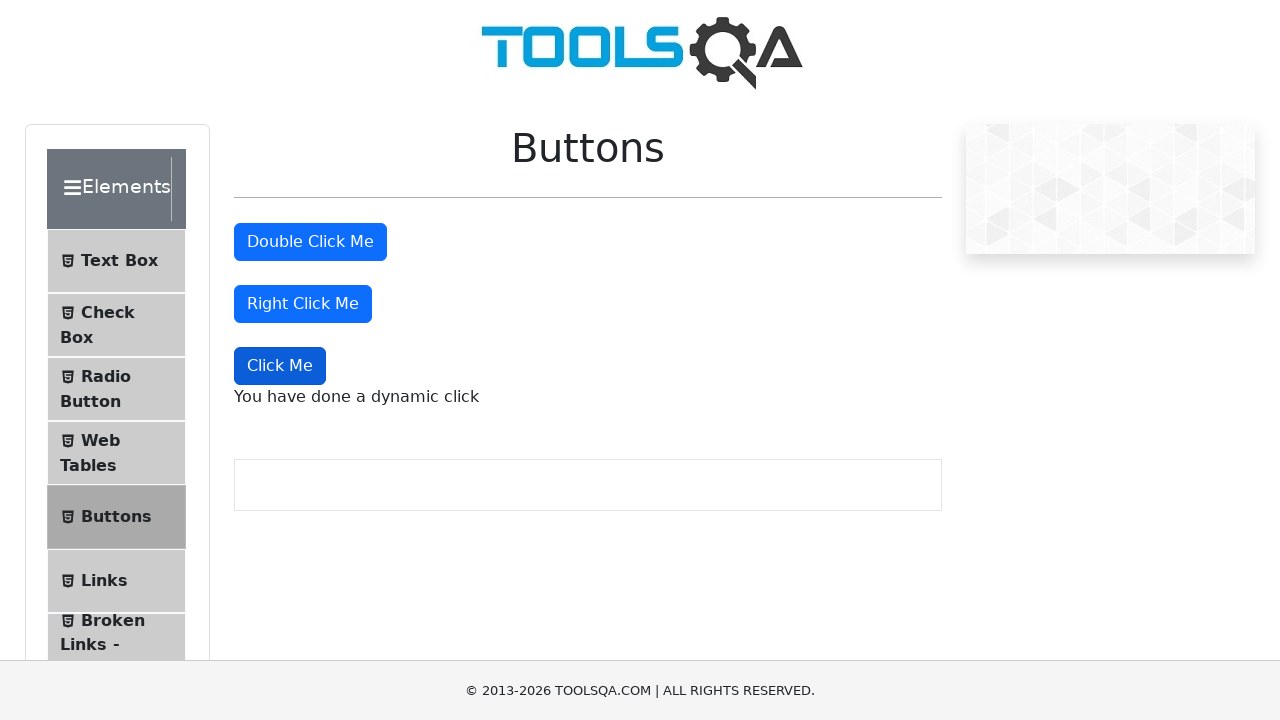

Reloaded the page
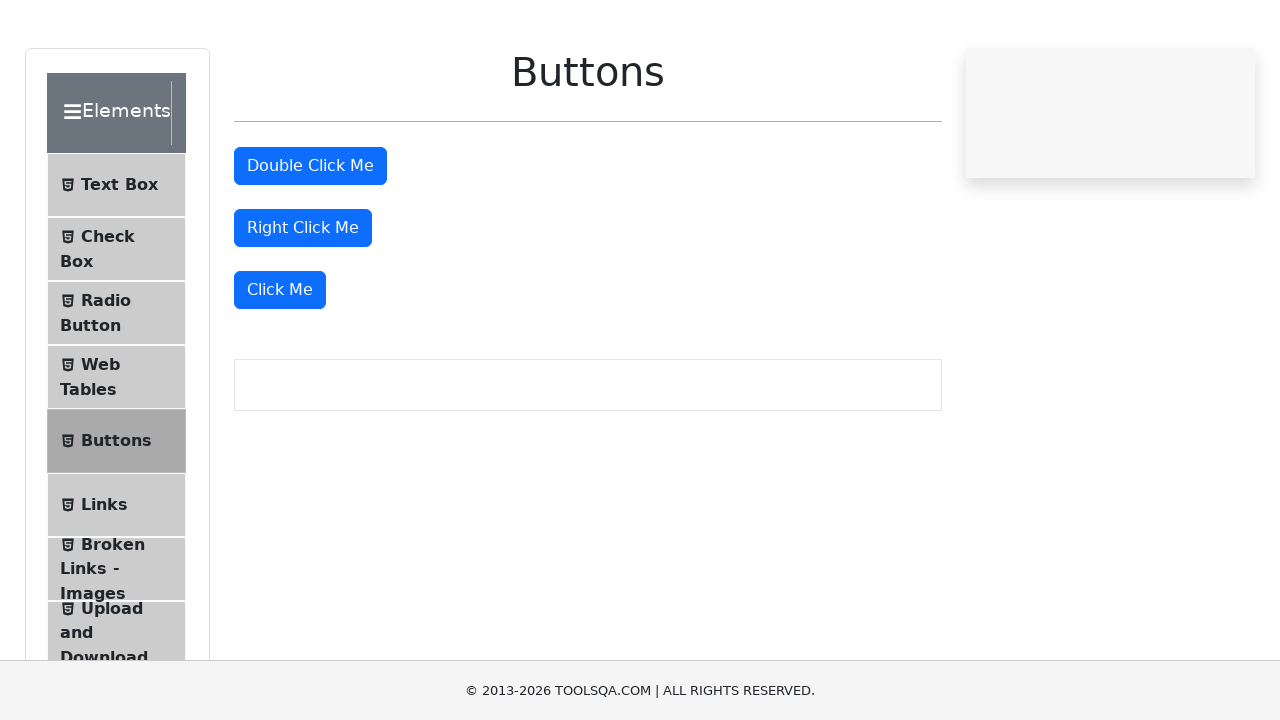

Page reloaded and buttons page confirmed loaded
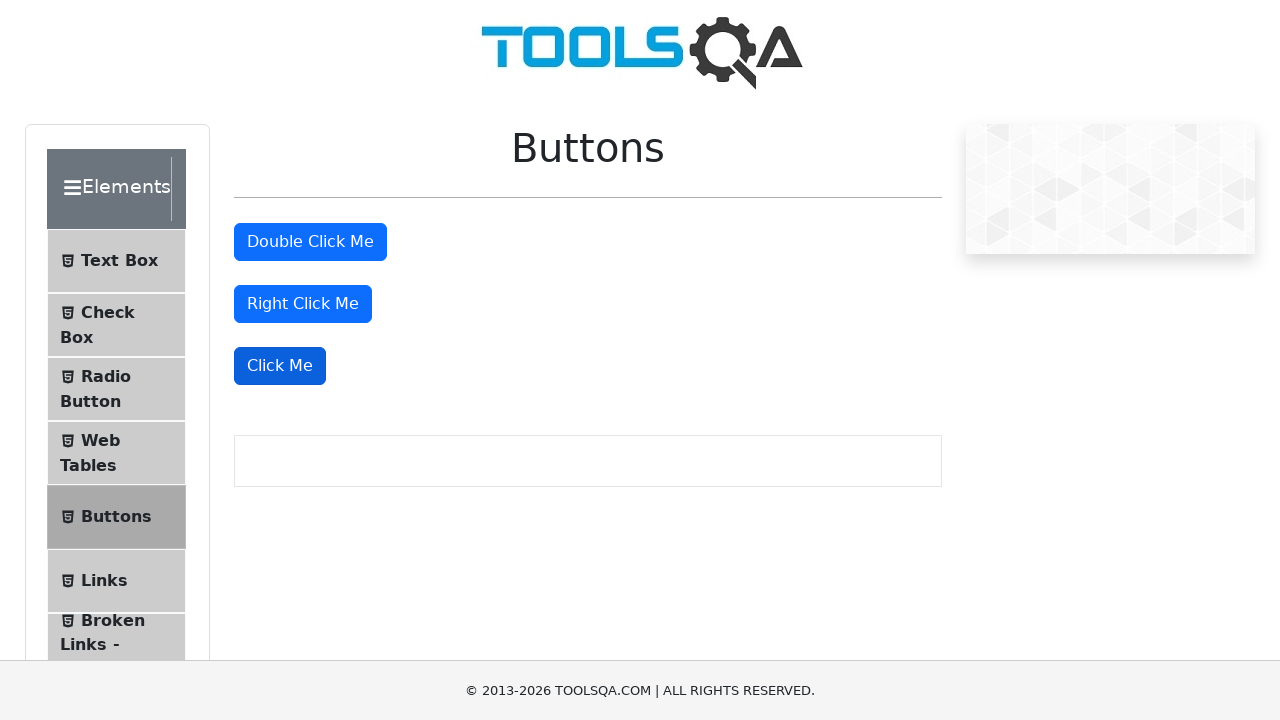

Verified dynamic click message is no longer visible after page refresh
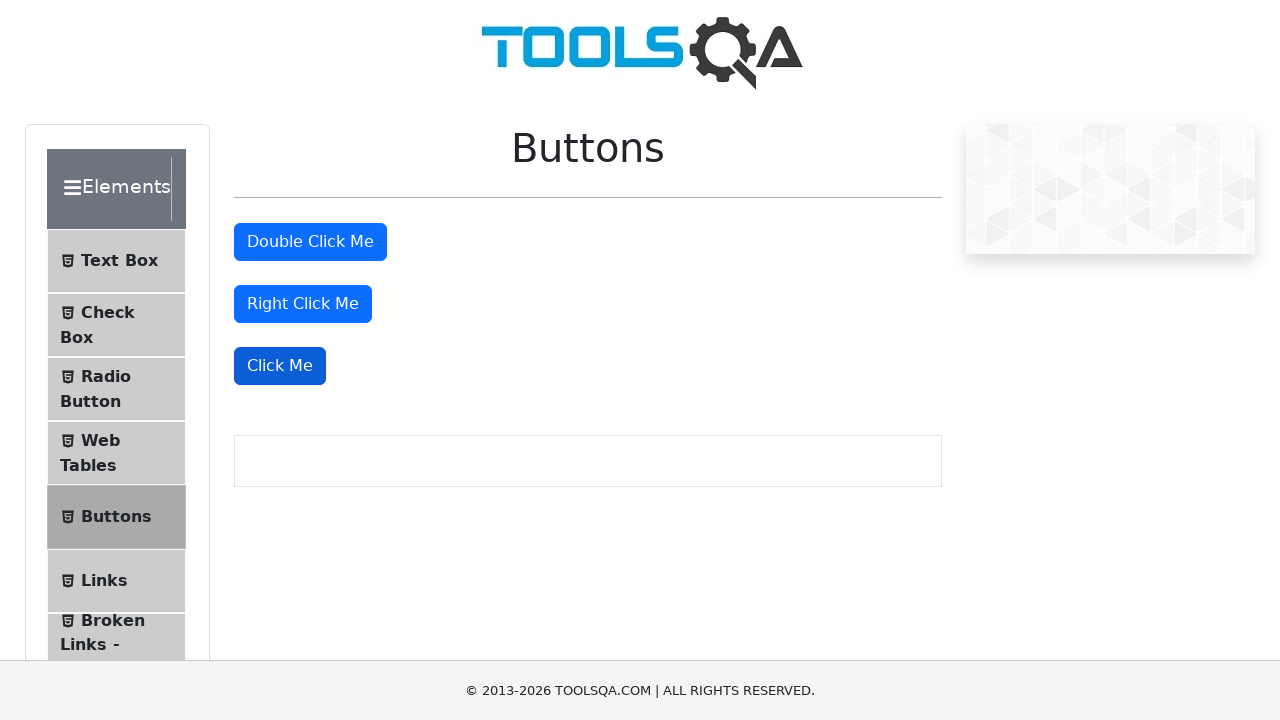

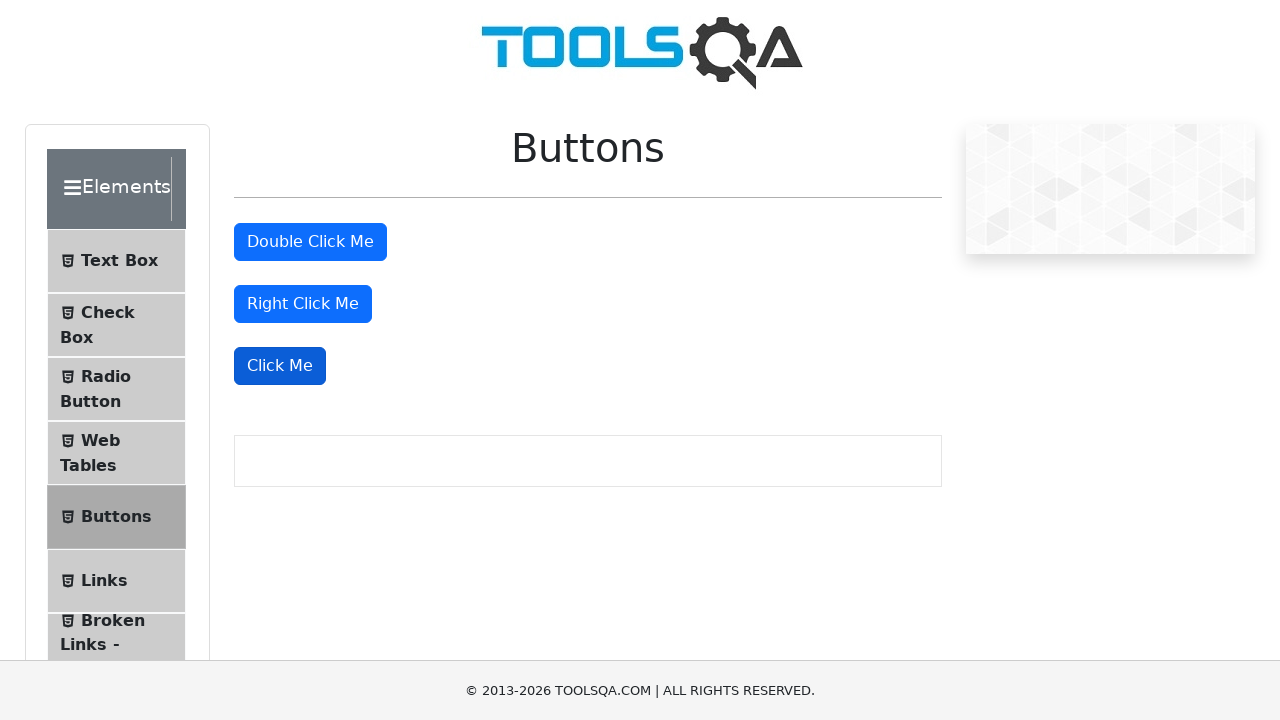